Tests fluent wait functionality by waiting for a button to become visible on the page

Starting URL: https://demoqa.com/dynamic-properties

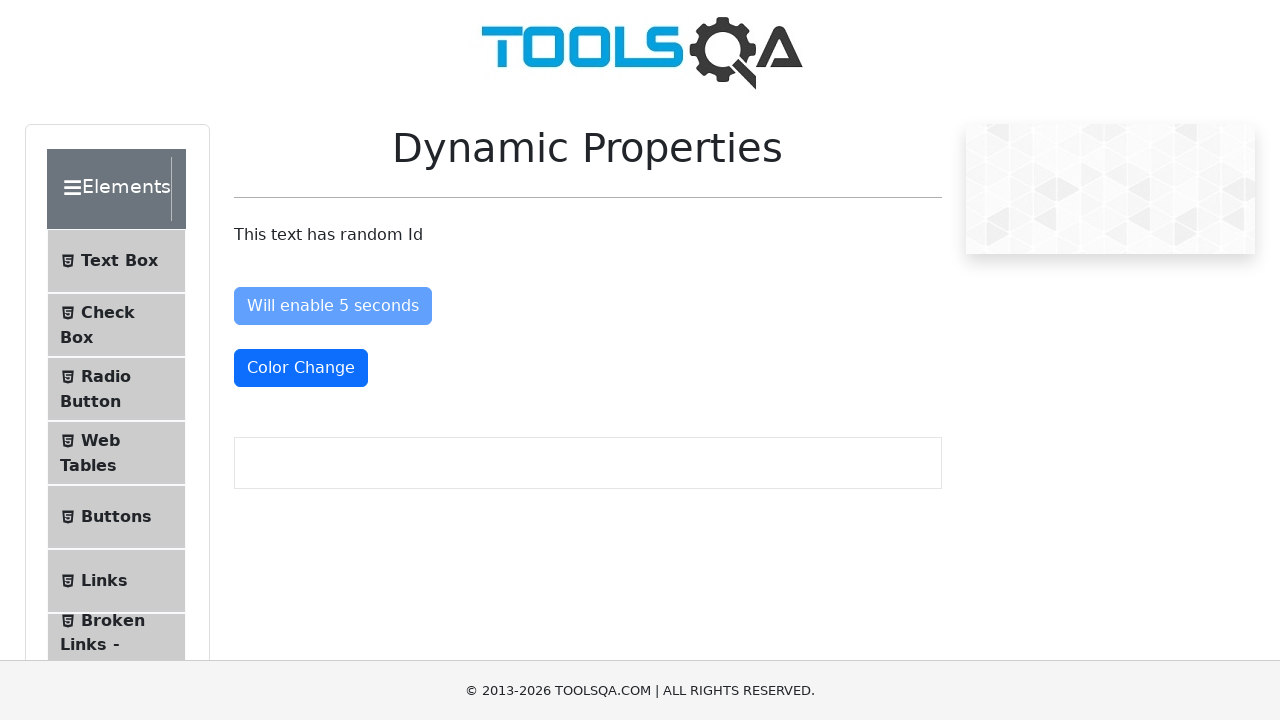

Waited for 'Visible After' button to become visible using fluent wait with 10 second timeout
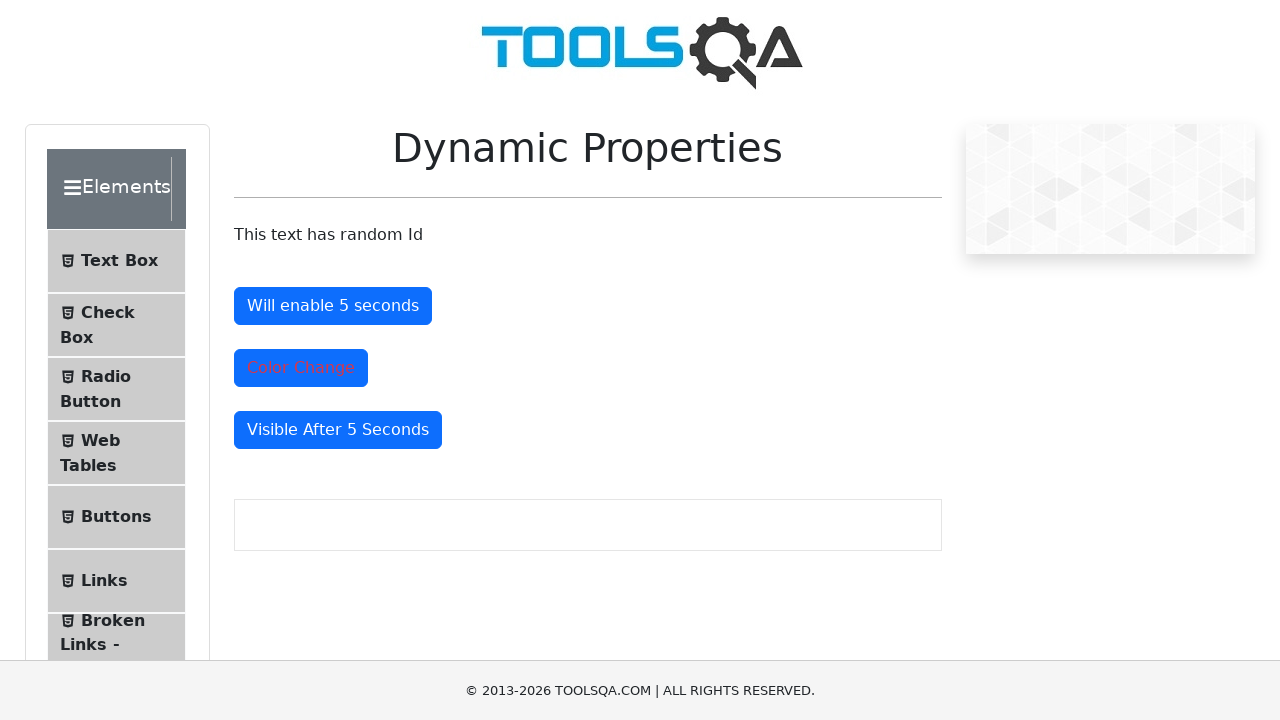

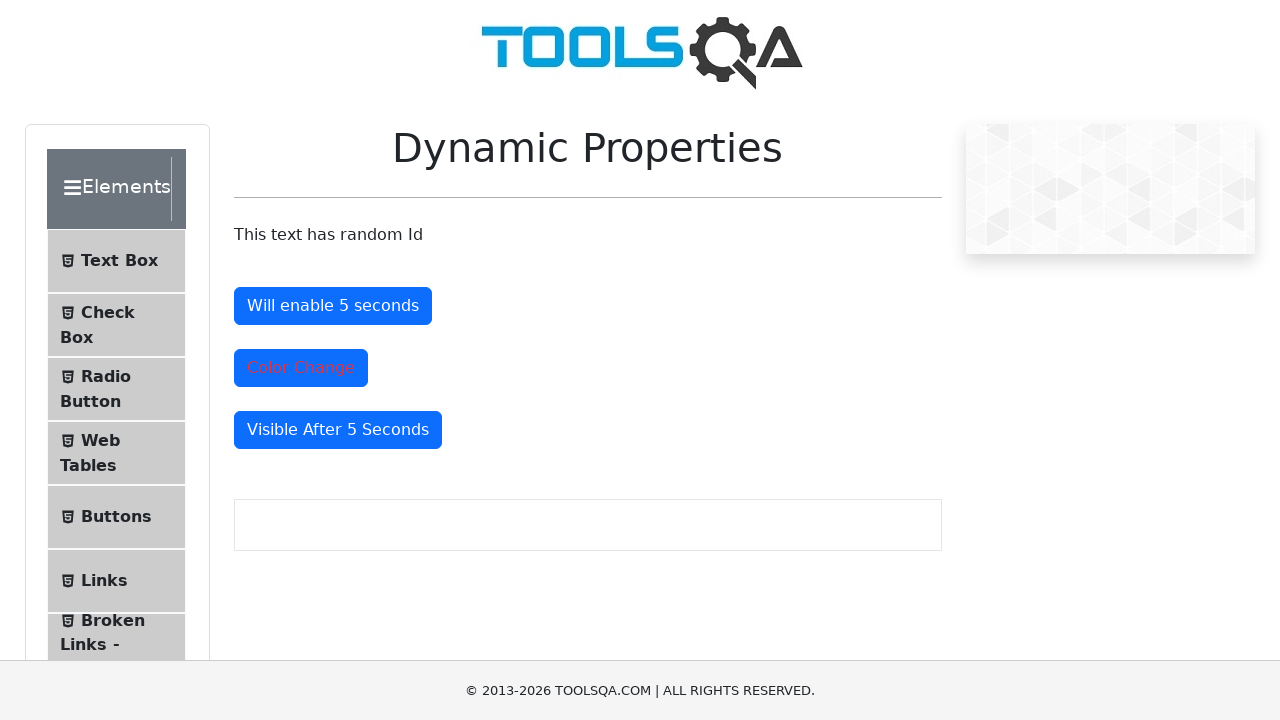